Scrolls the page by specific coordinates (800 pixels down)

Starting URL: http://v.sogou.com/

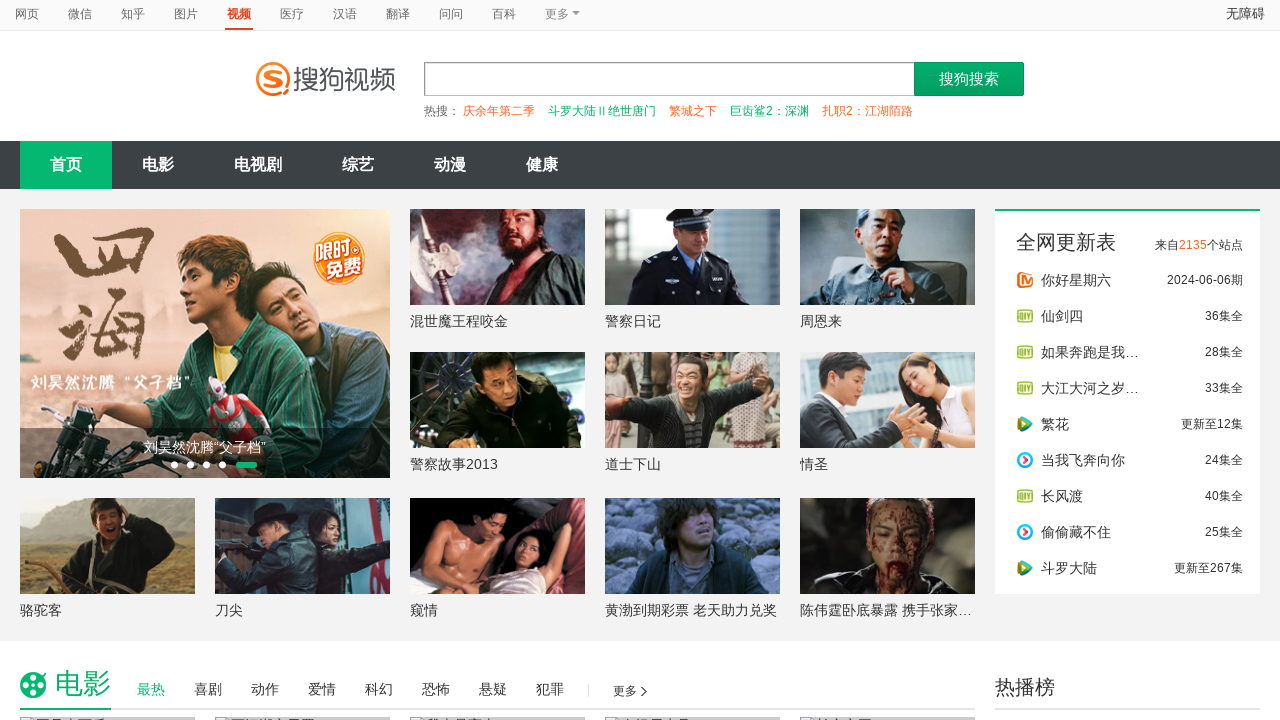

Scrolled page down by 800 pixels using coordinates
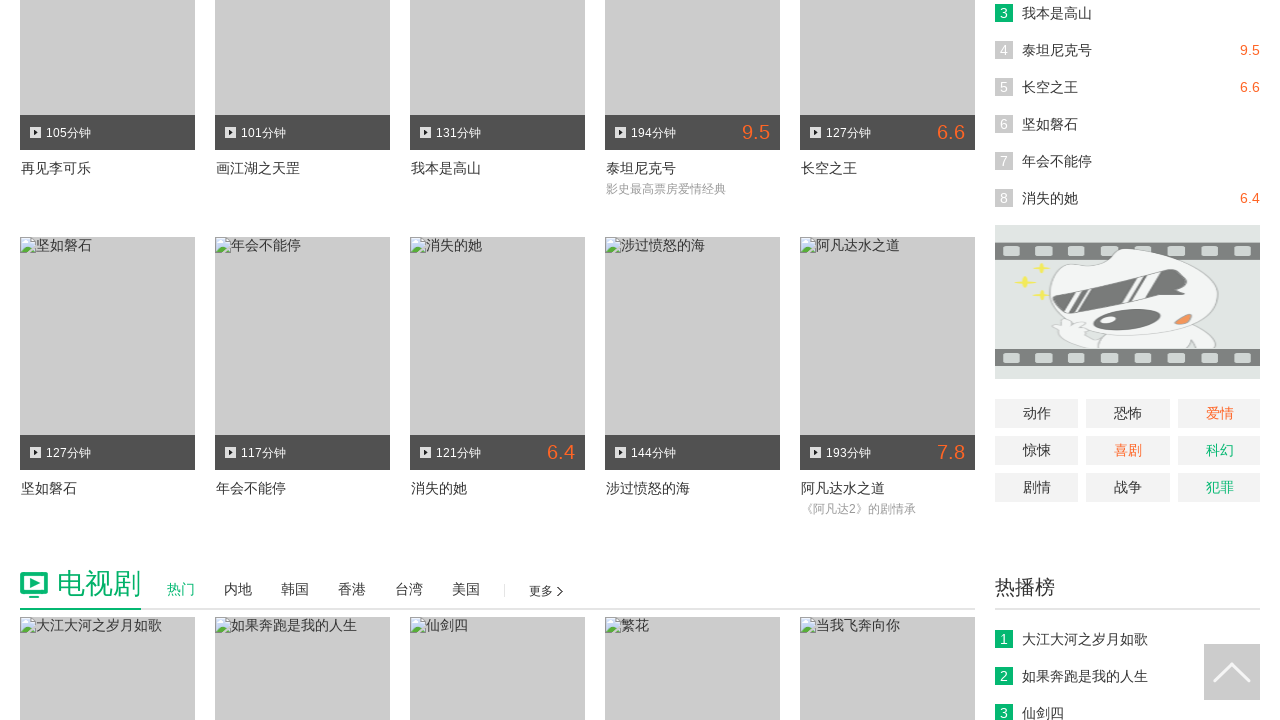

Waited 2000ms to observe scroll effect
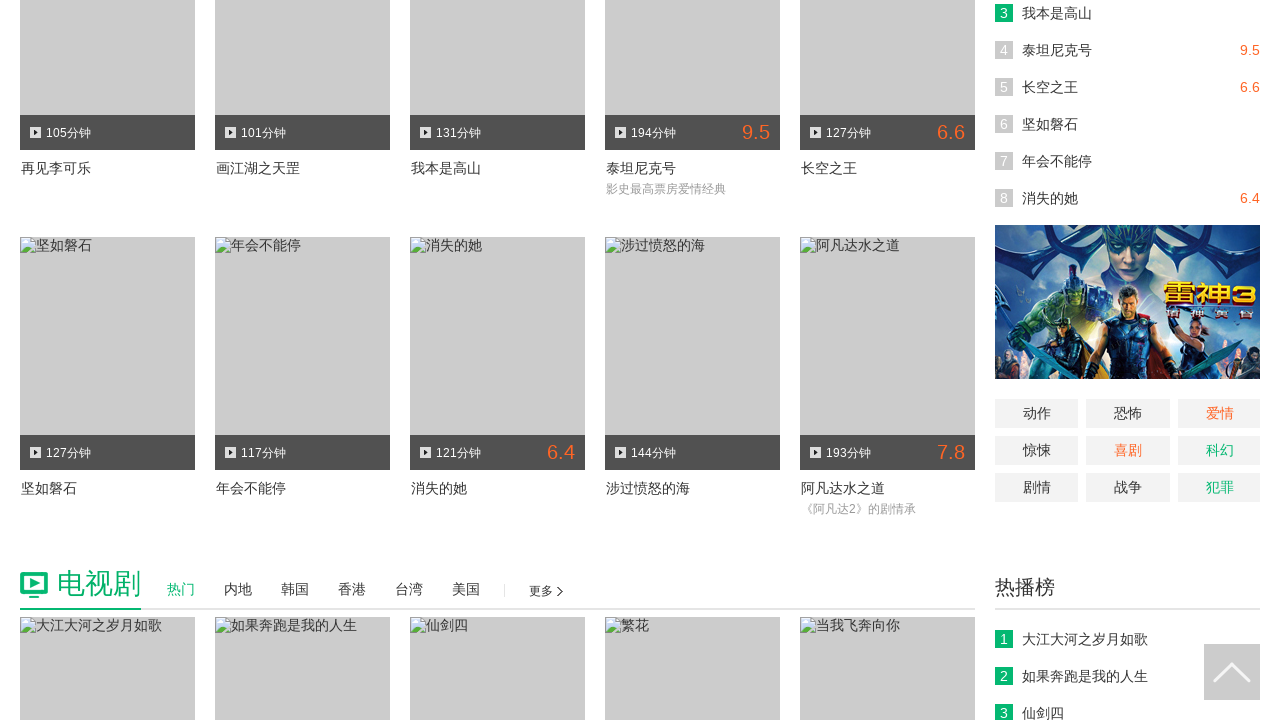

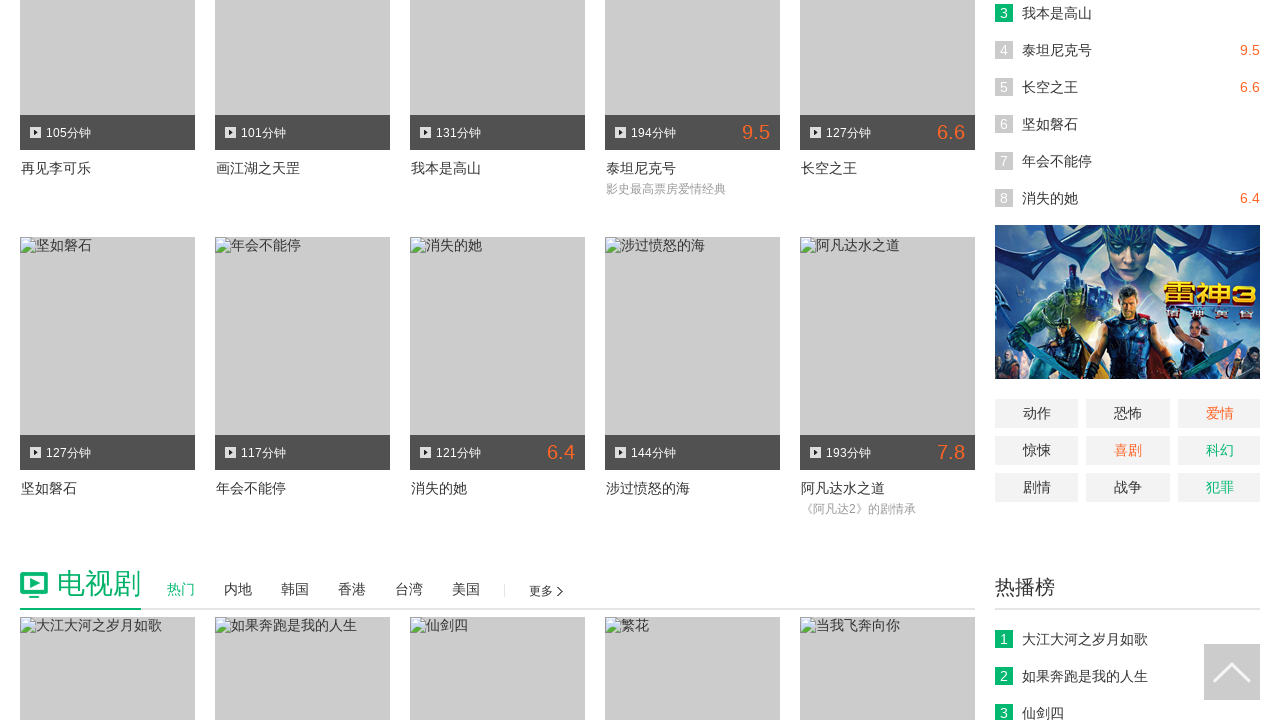